Tests dynamic checkbox controls by verifying initial state, clicking the checkbox, and verifying the changed state

Starting URL: https://v1.training-support.net/selenium/dynamic-controls

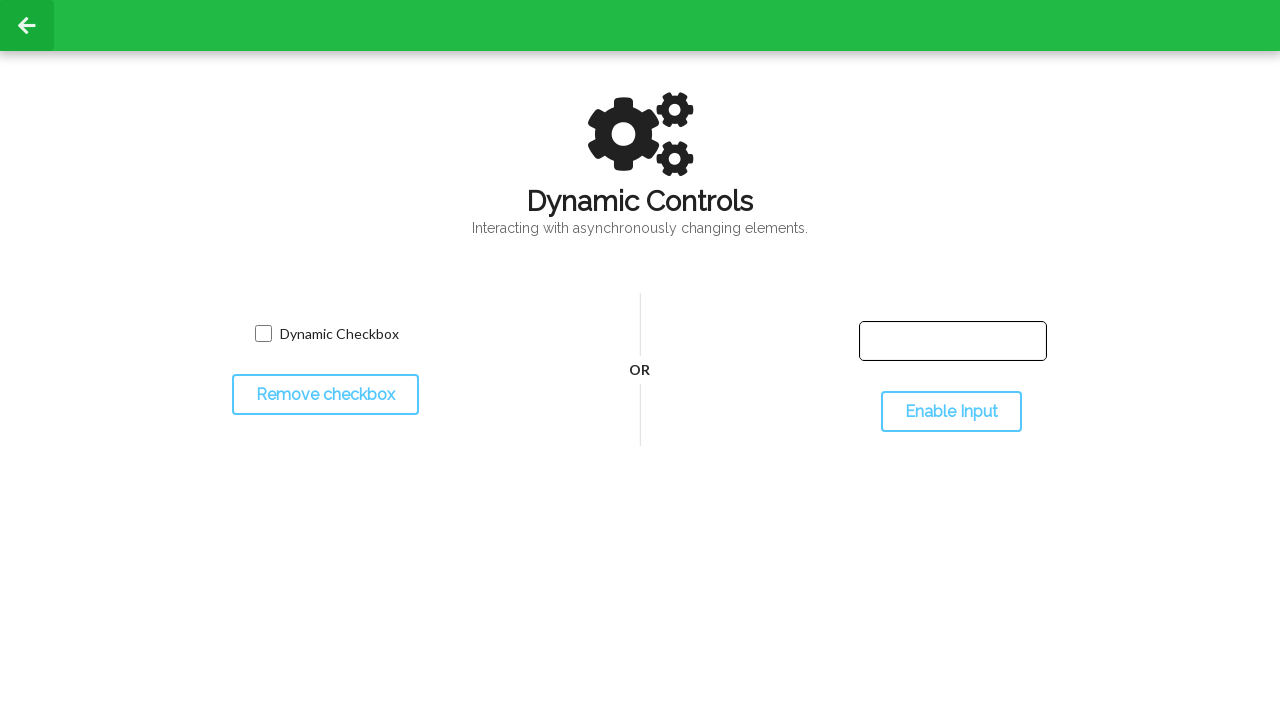

Located the dynamic checkbox element
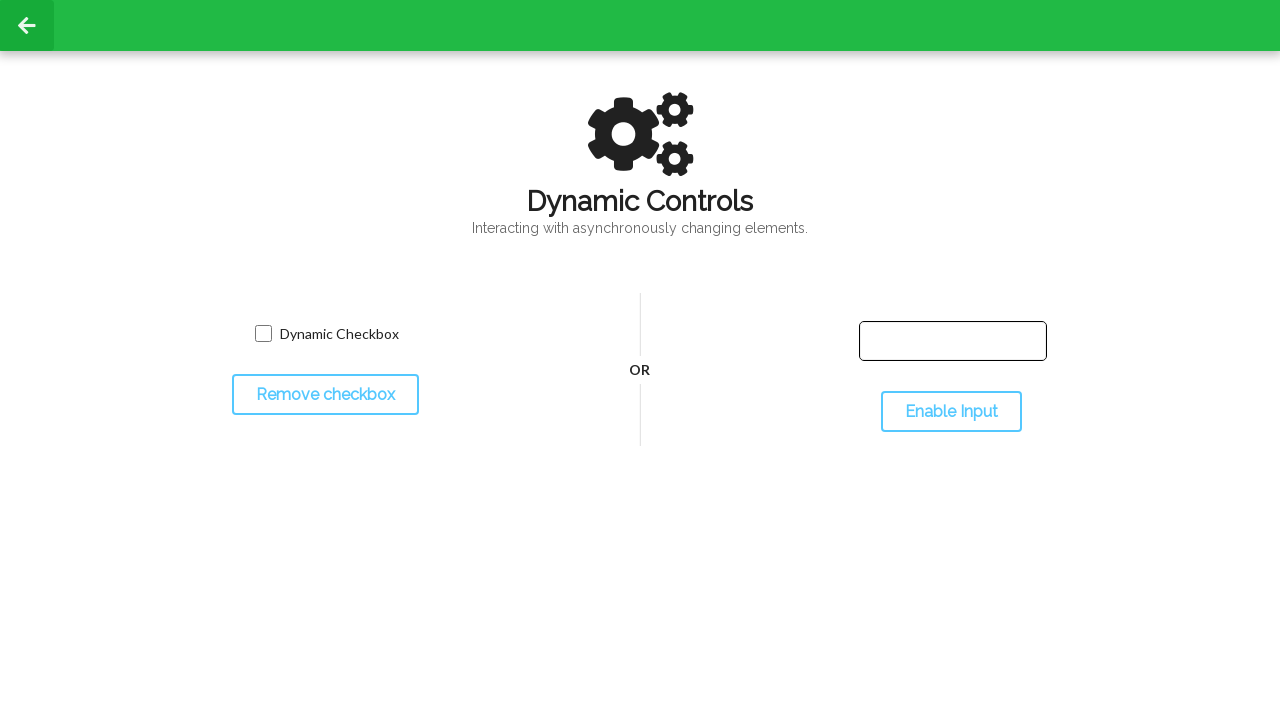

Verified initial checkbox state (unchecked)
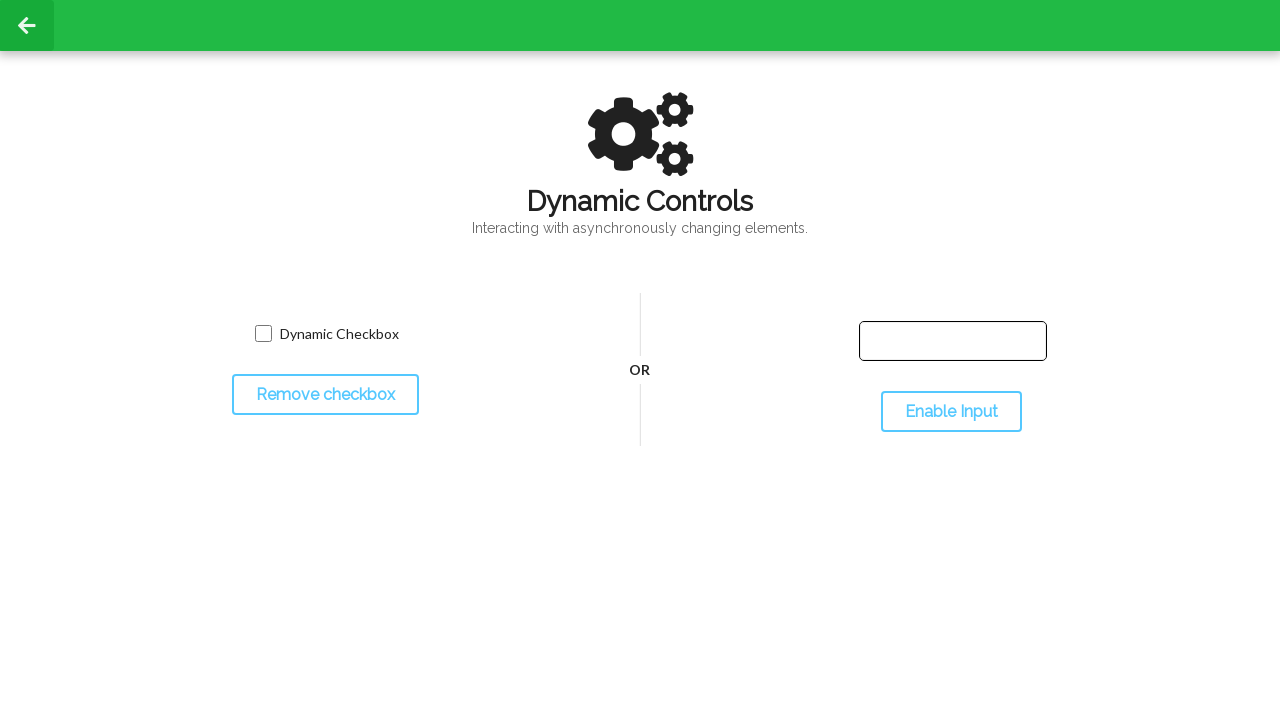

Clicked the checkbox to toggle it at (263, 334) on #dynamicCheckbox input
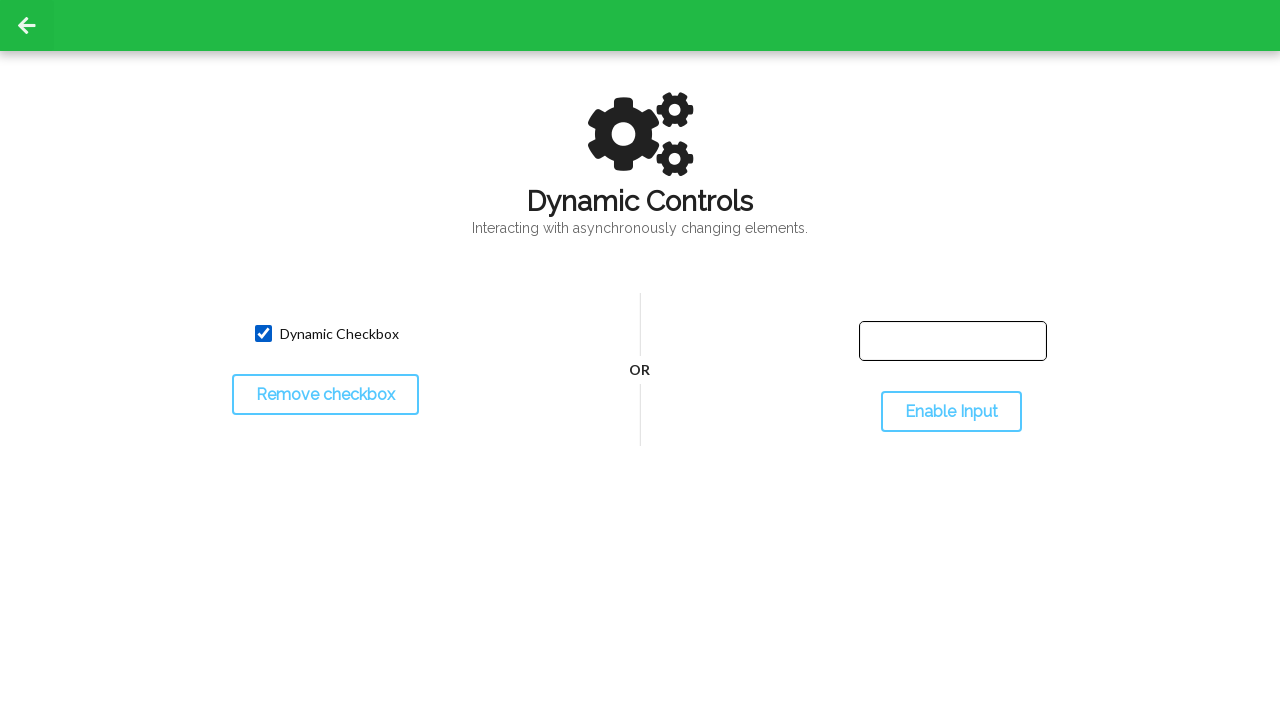

Verified checkbox is now in checked state
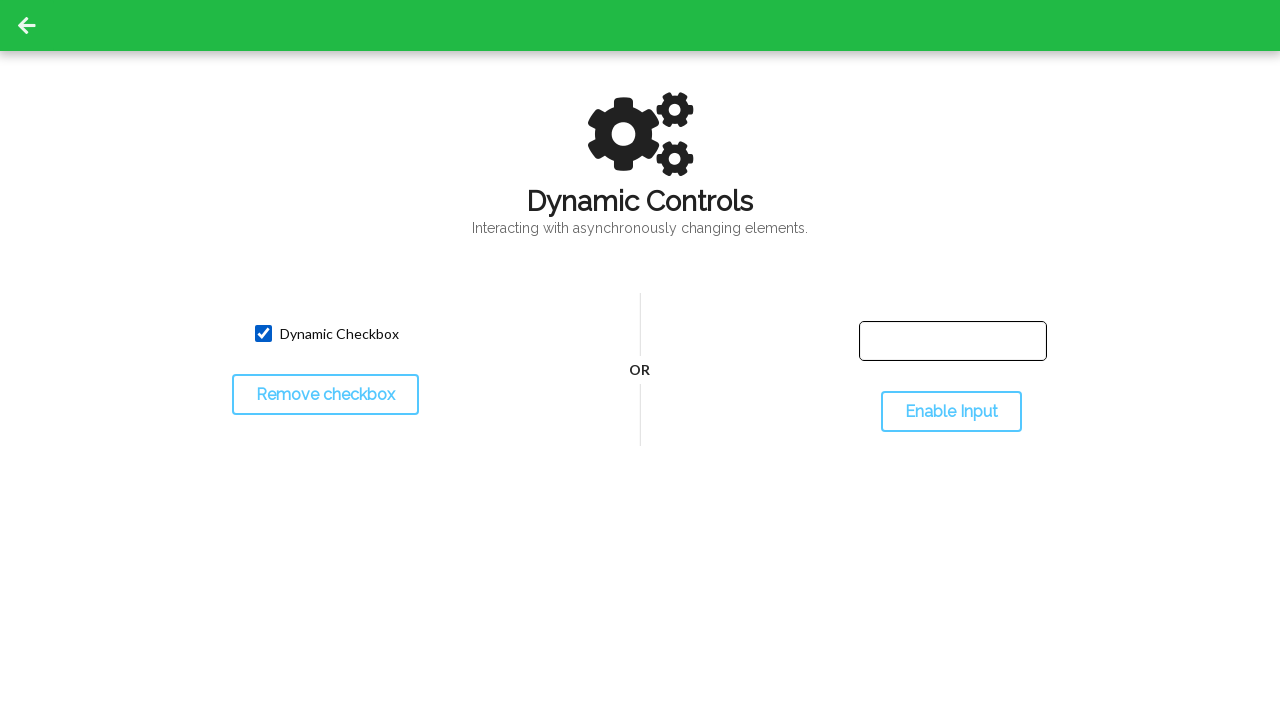

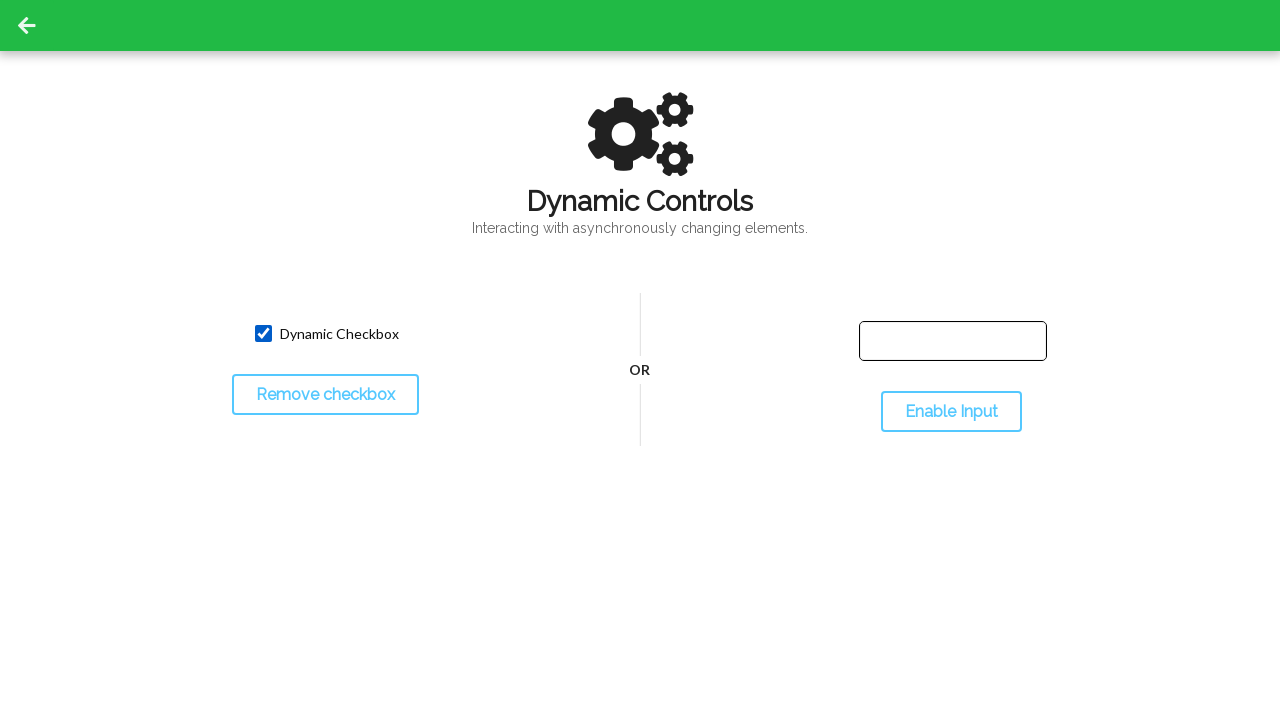